Tests the Veeam homepage by clicking on the Products button and verifying the page title contains "Veeam"

Starting URL: https://www.veeam.com/

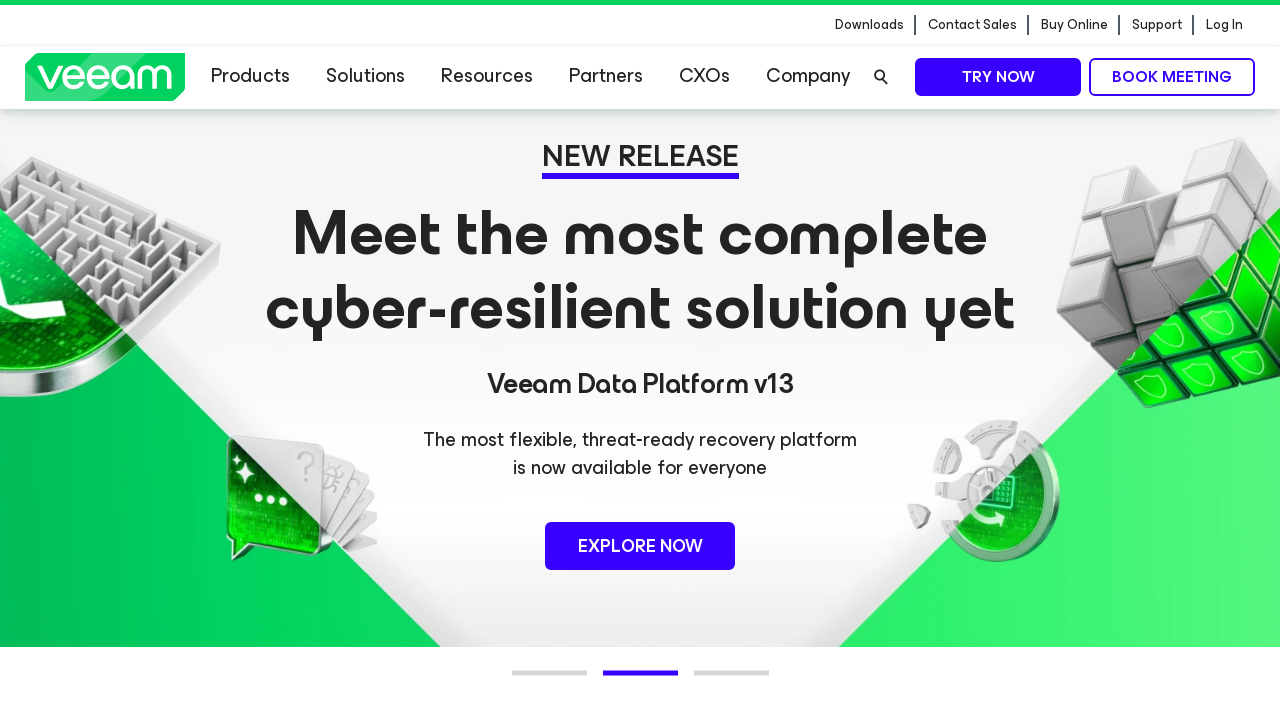

Clicked the Products button at (250, 77) on xpath=//button[contains(text(), 'Produc')]
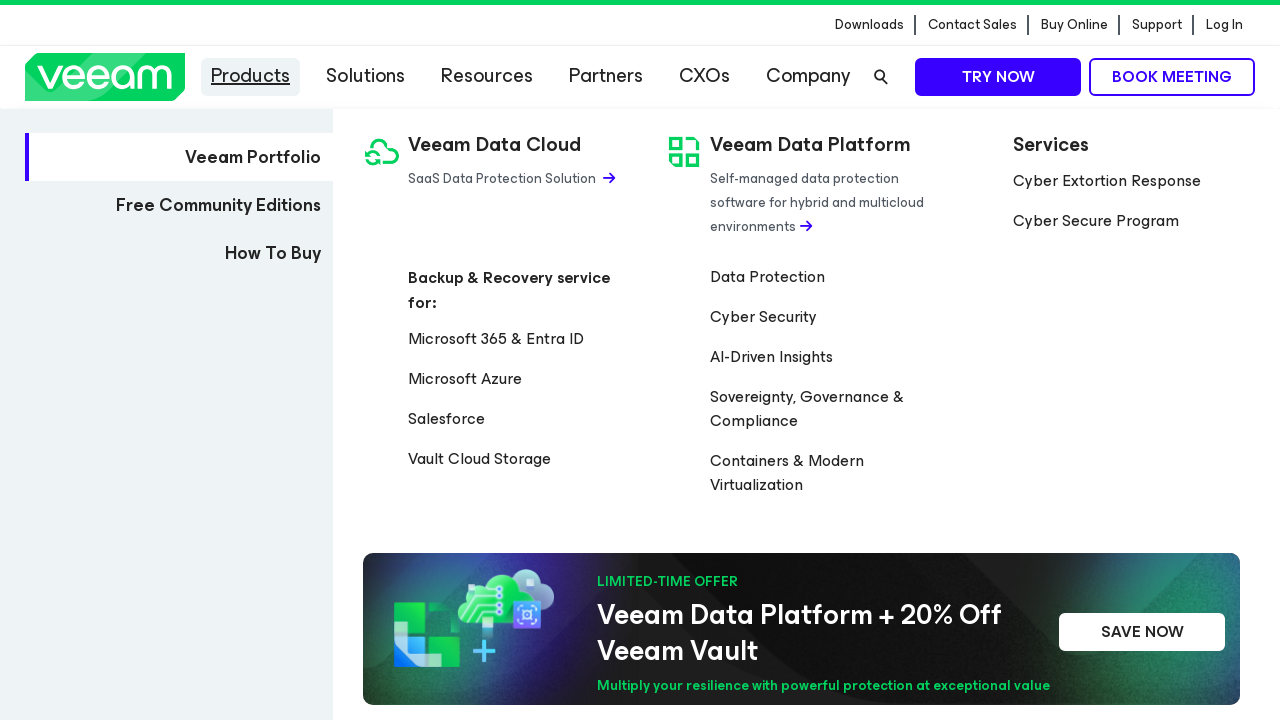

Verified page title contains 'Veeam'
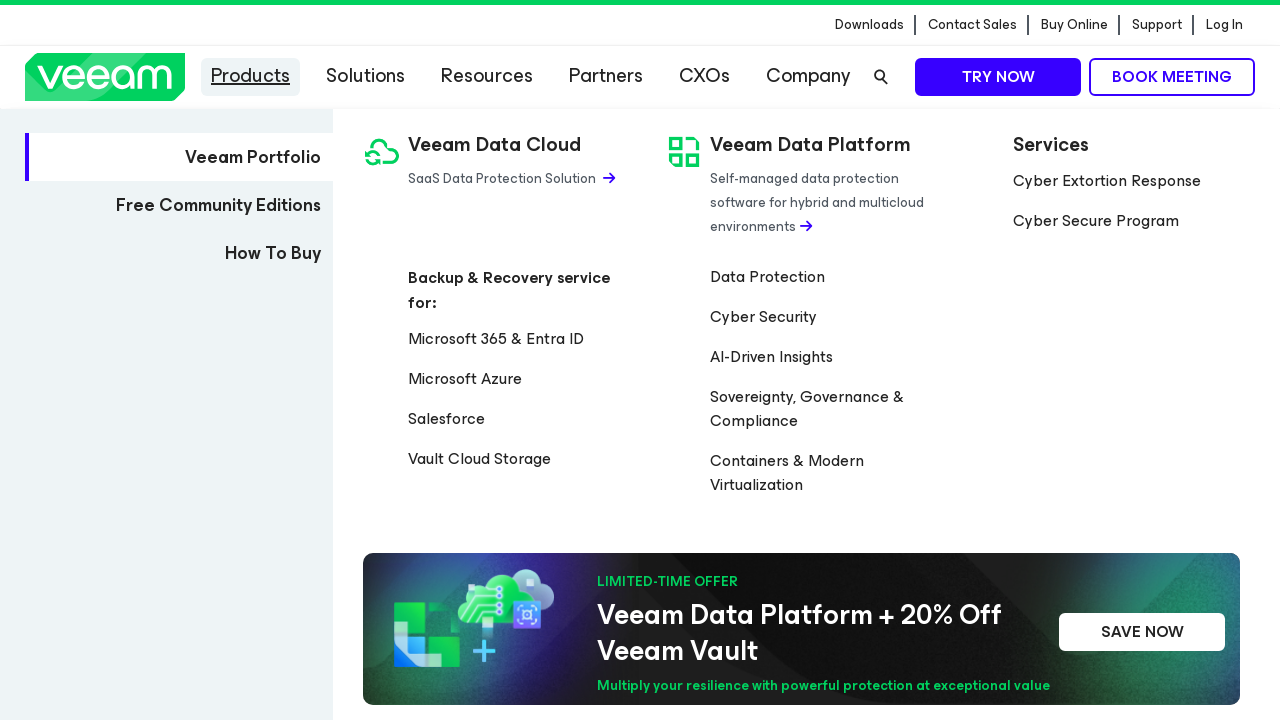

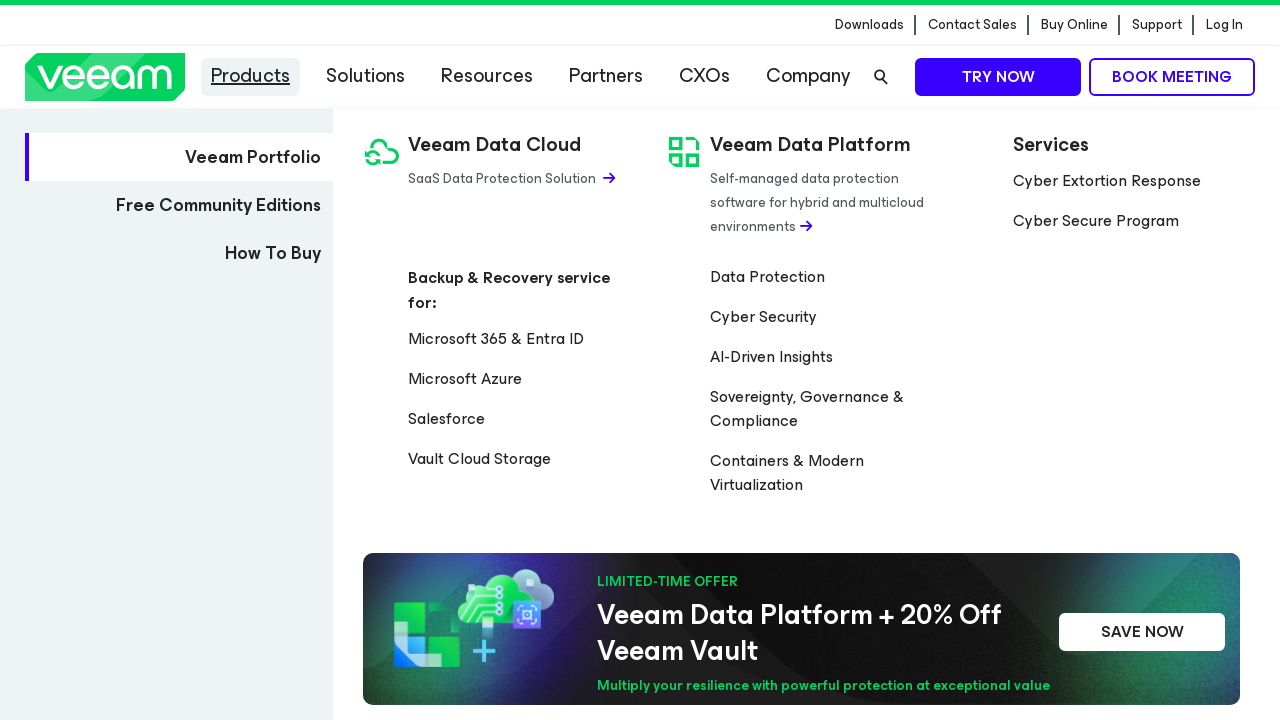